Tests alert handling functionality by triggering a simple alert, reading its message, and accepting it

Starting URL: https://training-support.net/webelements/alerts

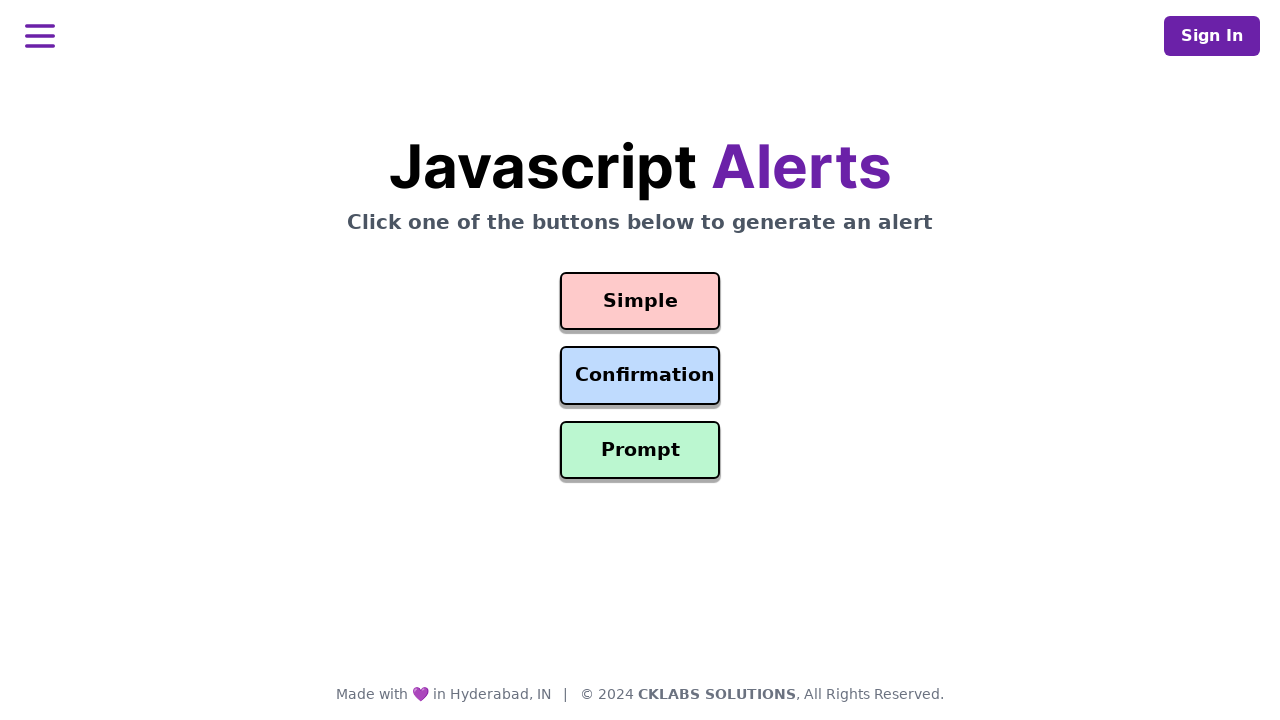

Clicked the simple alert button at (640, 301) on #simple
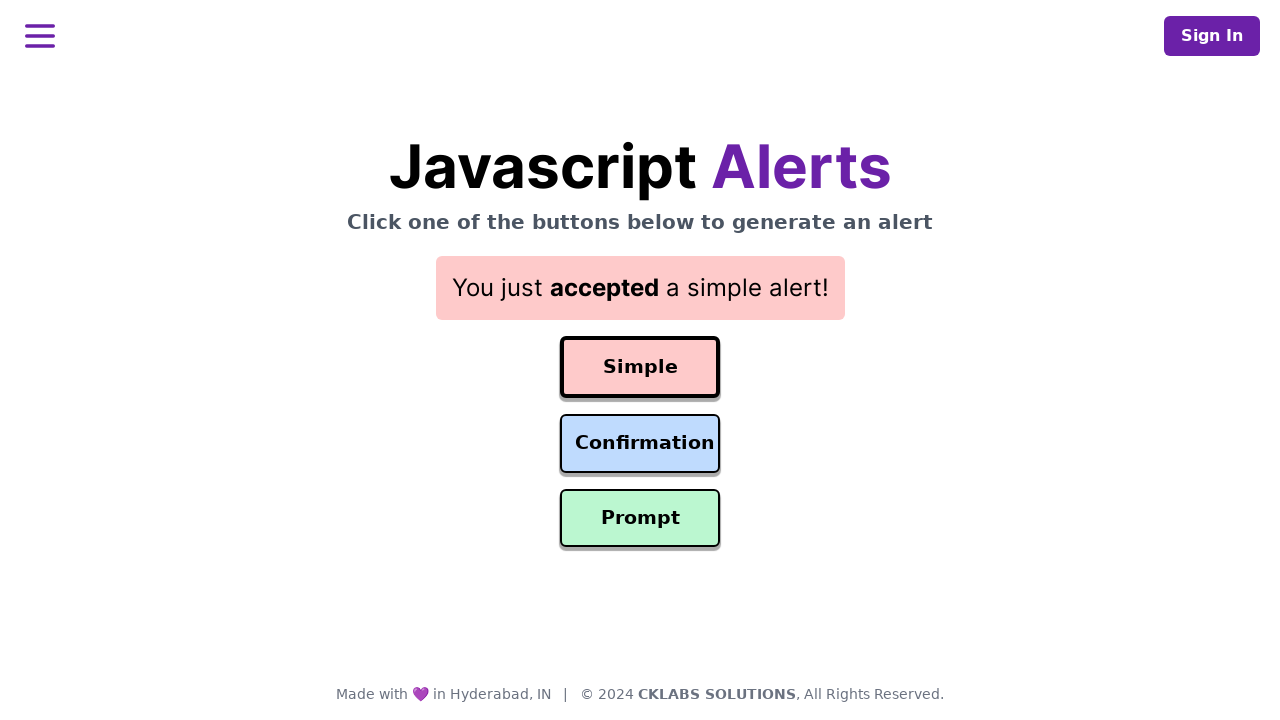

Set up dialog handler to accept alerts
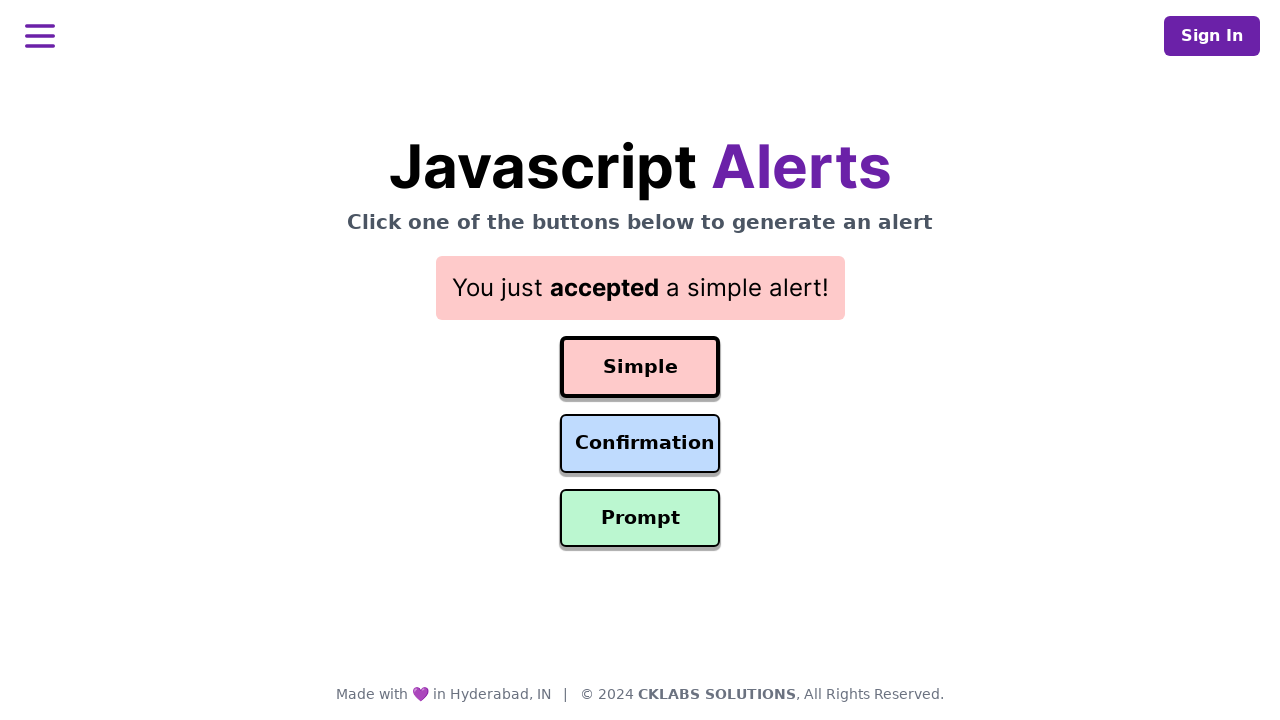

Triggered the alert again to verify handling at (640, 367) on #simple
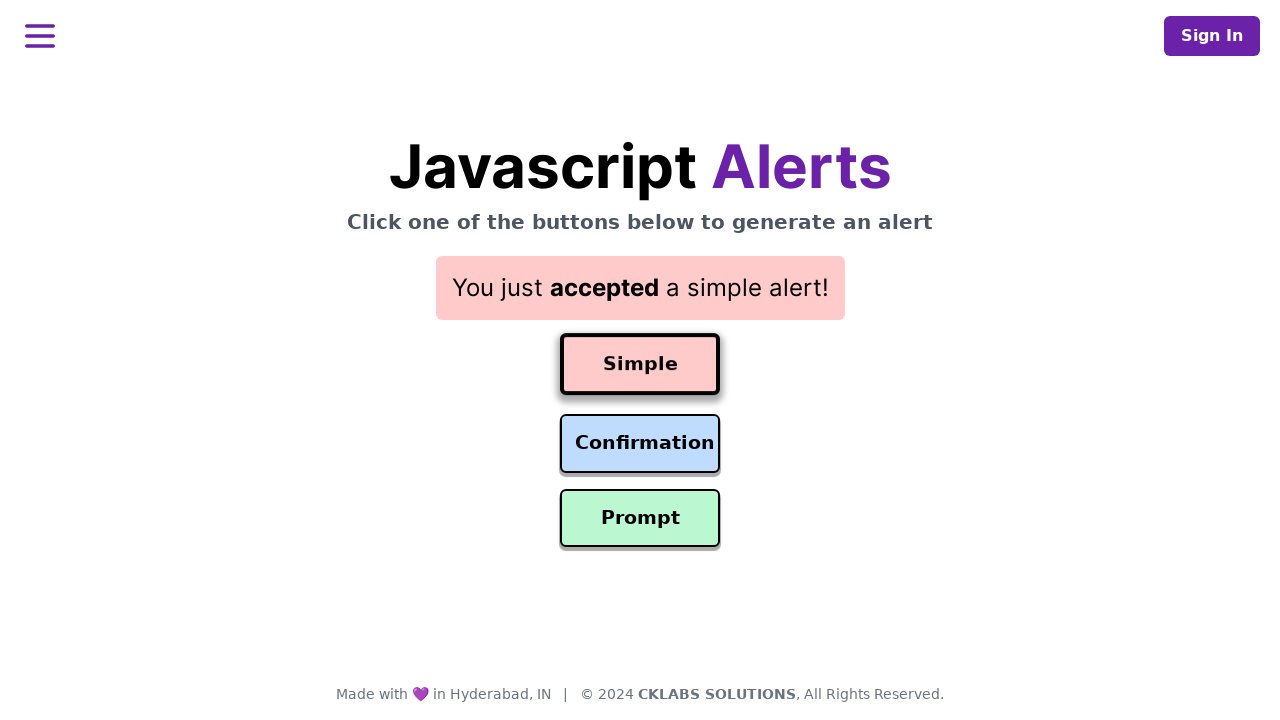

Result text appeared after alert was accepted
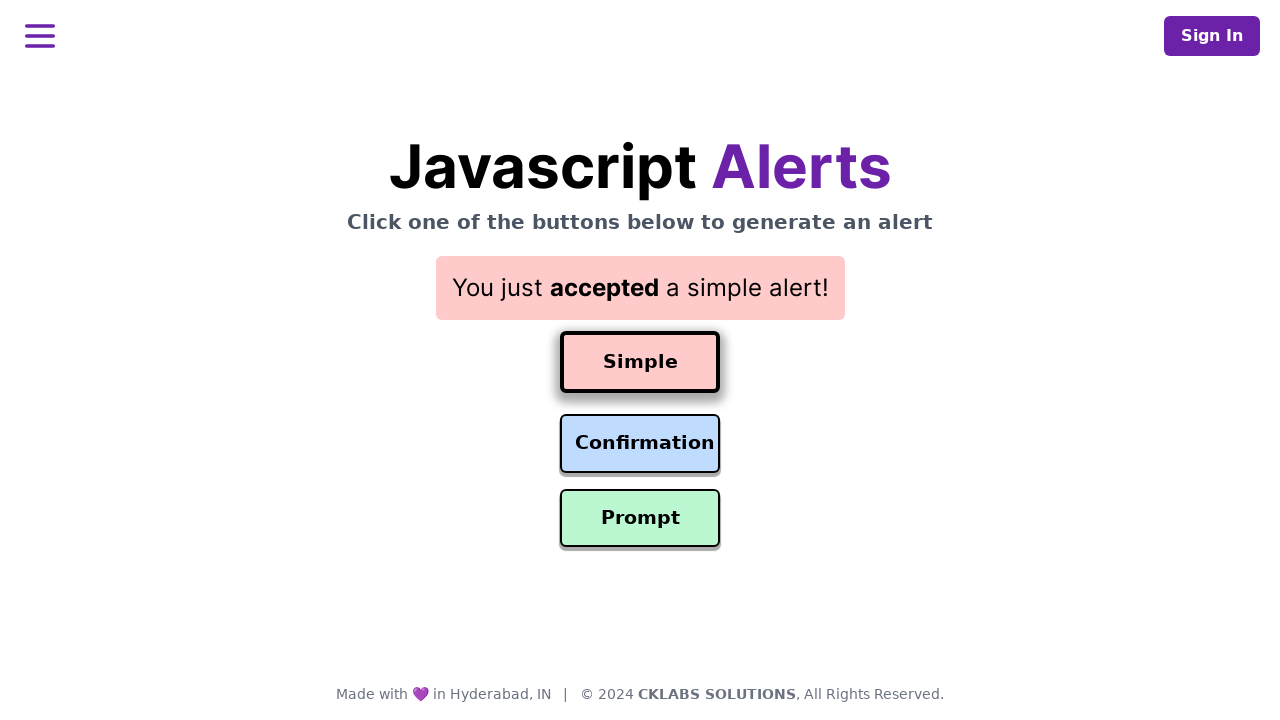

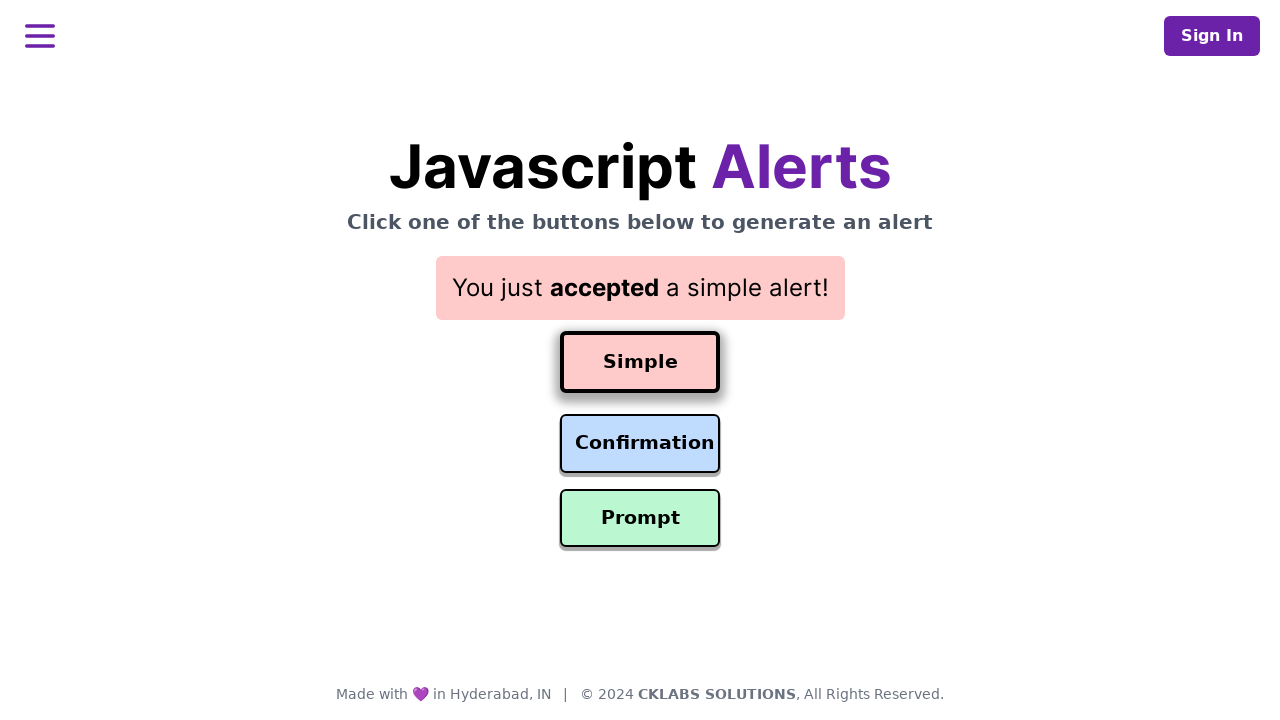